Tests add/remove elements functionality by clicking Add Element button, waiting for Delete button to appear, verifying its visibility, and clicking to delete it

Starting URL: https://the-internet.herokuapp.com/add_remove_elements/

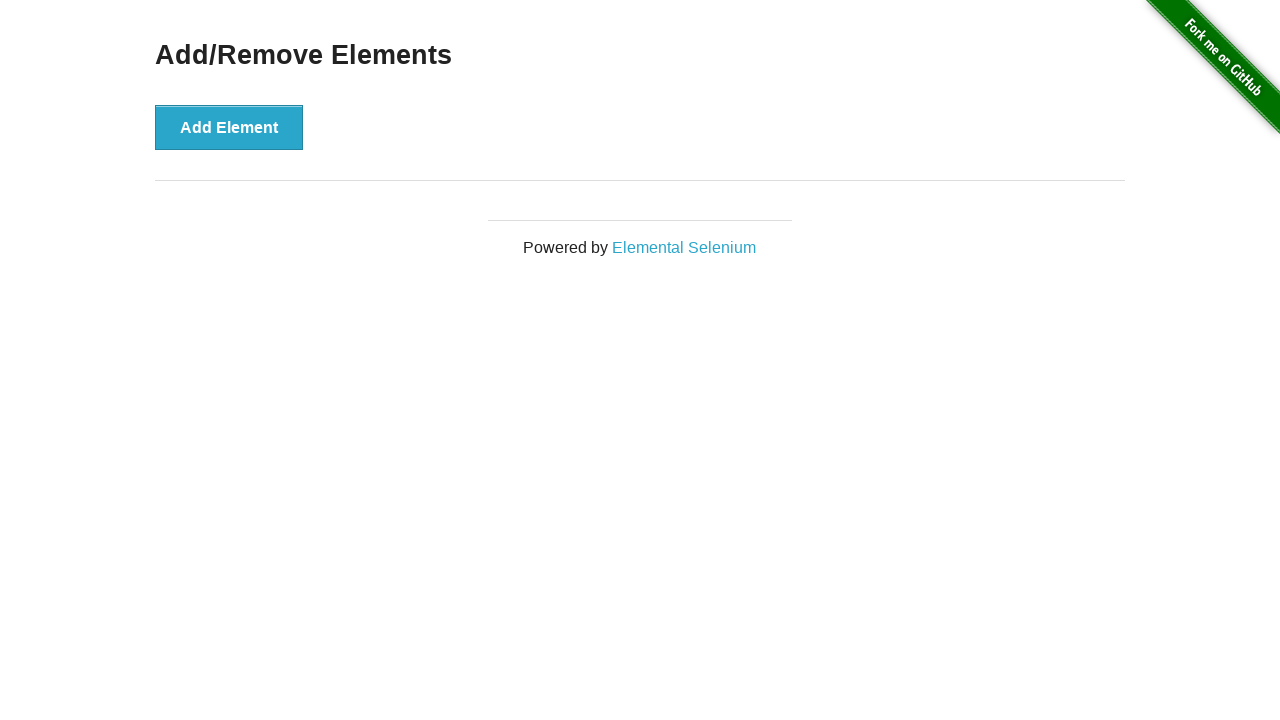

Clicked Add Element button at (229, 127) on button[onclick='addElement()']
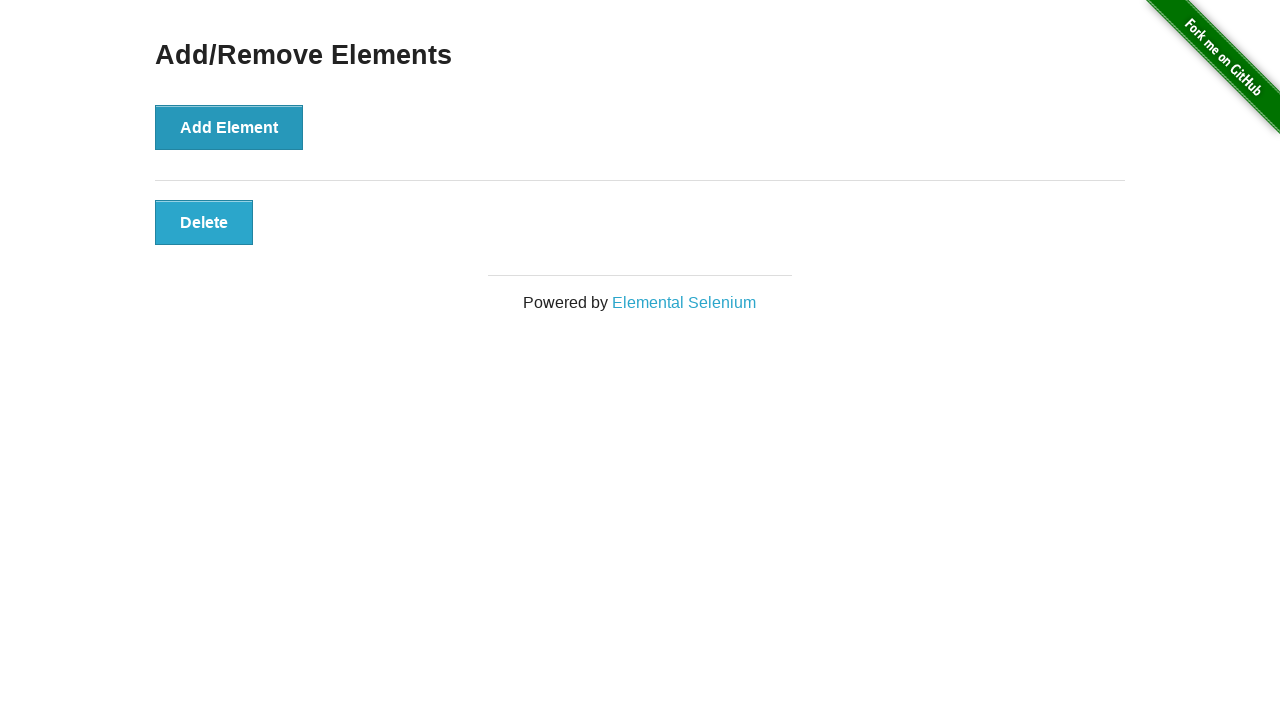

Waited for Delete button to become visible
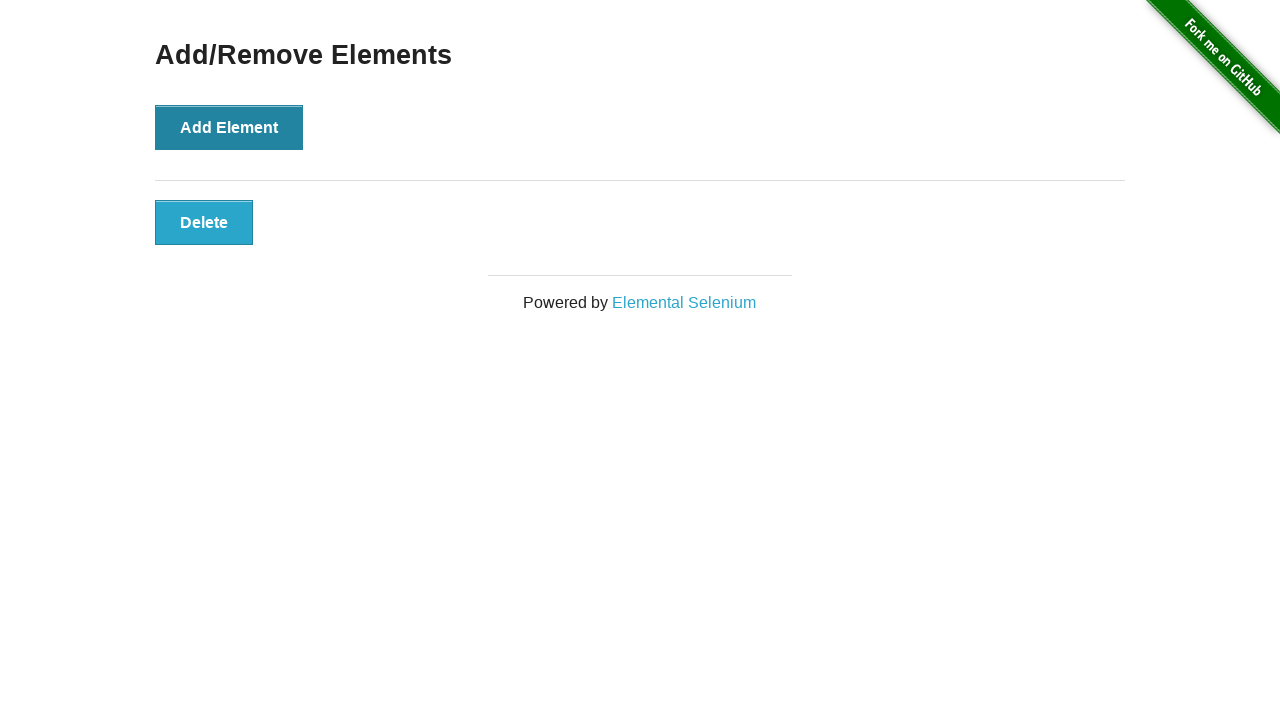

Verified Delete button is visible
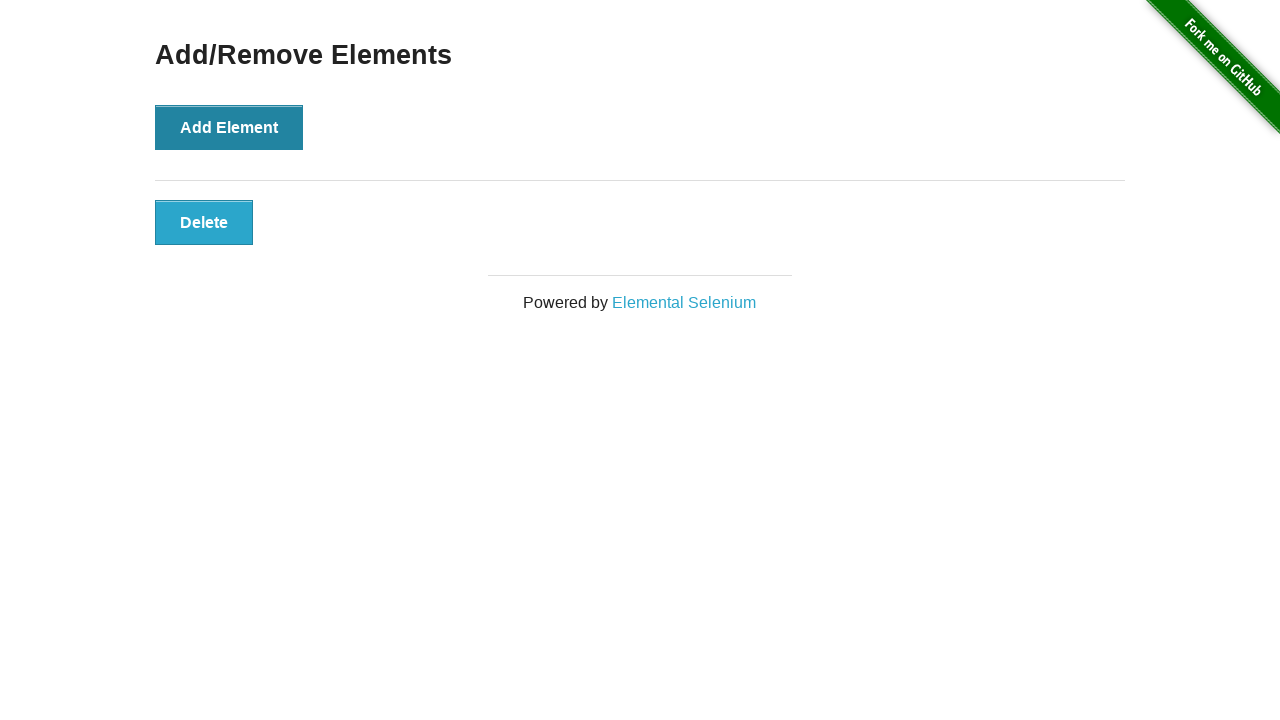

Clicked Delete button to remove element at (204, 222) on button[onclick='deleteElement()']
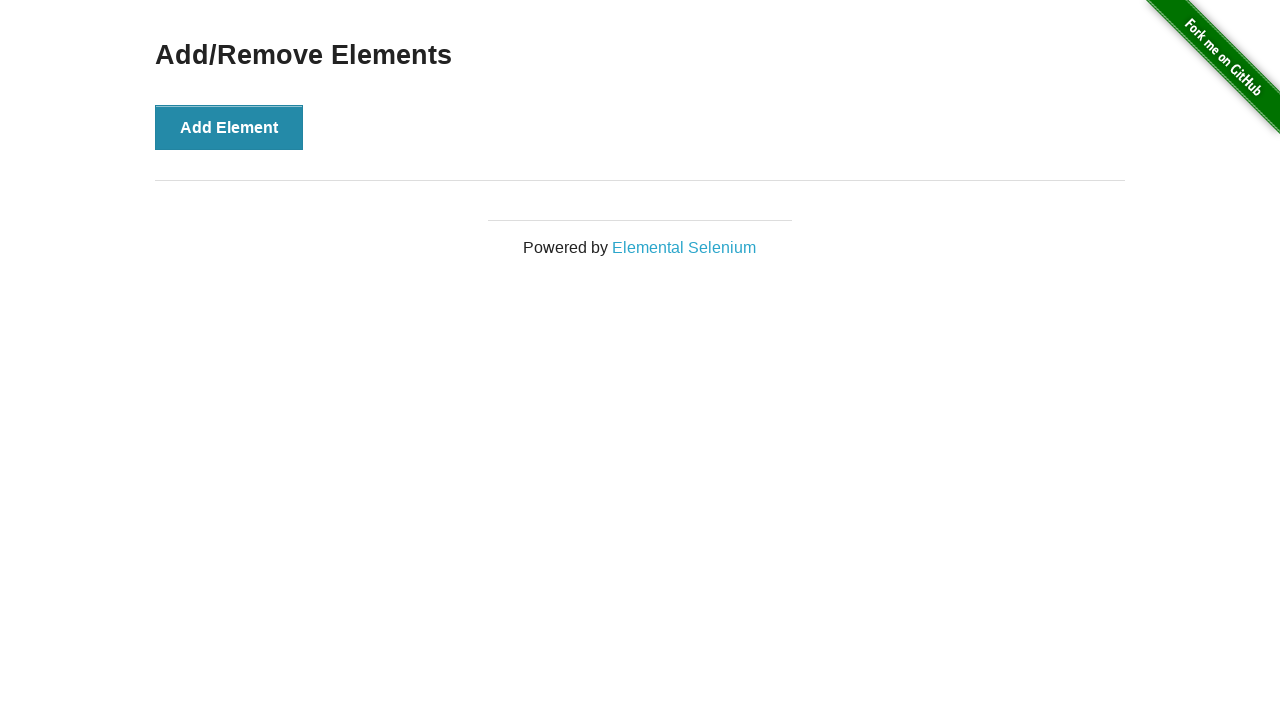

Verified Delete button is no longer visible
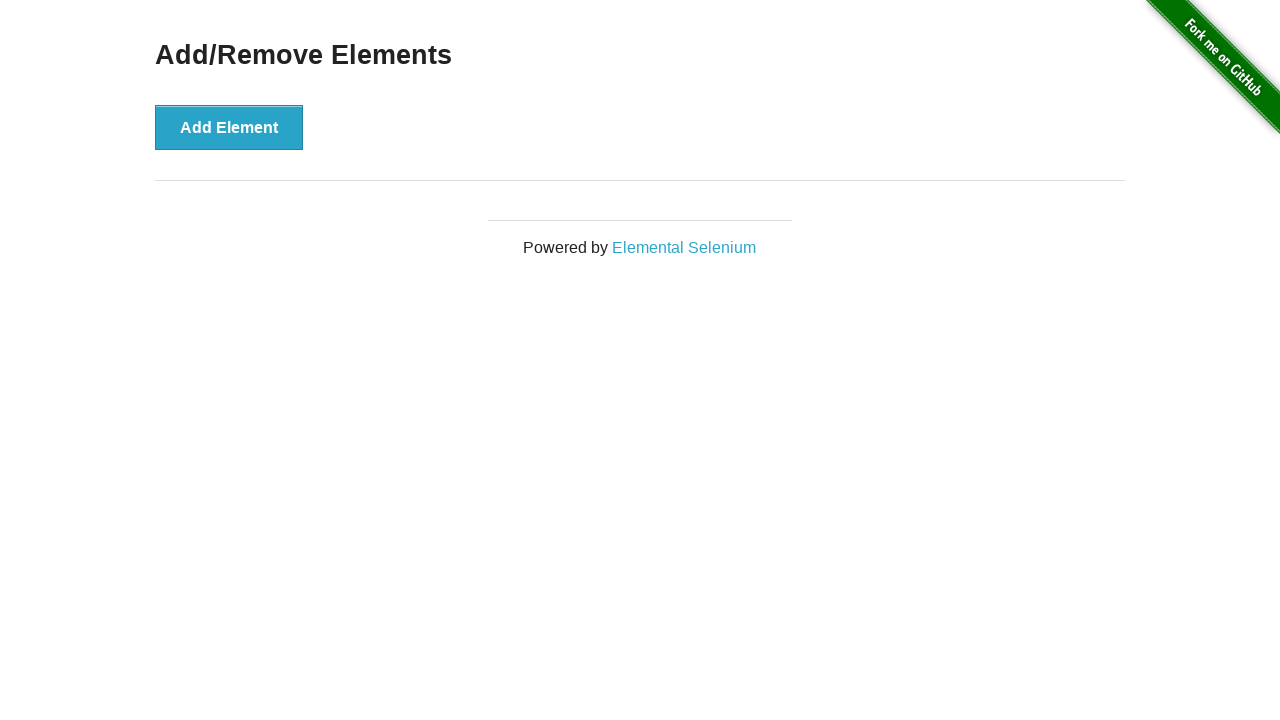

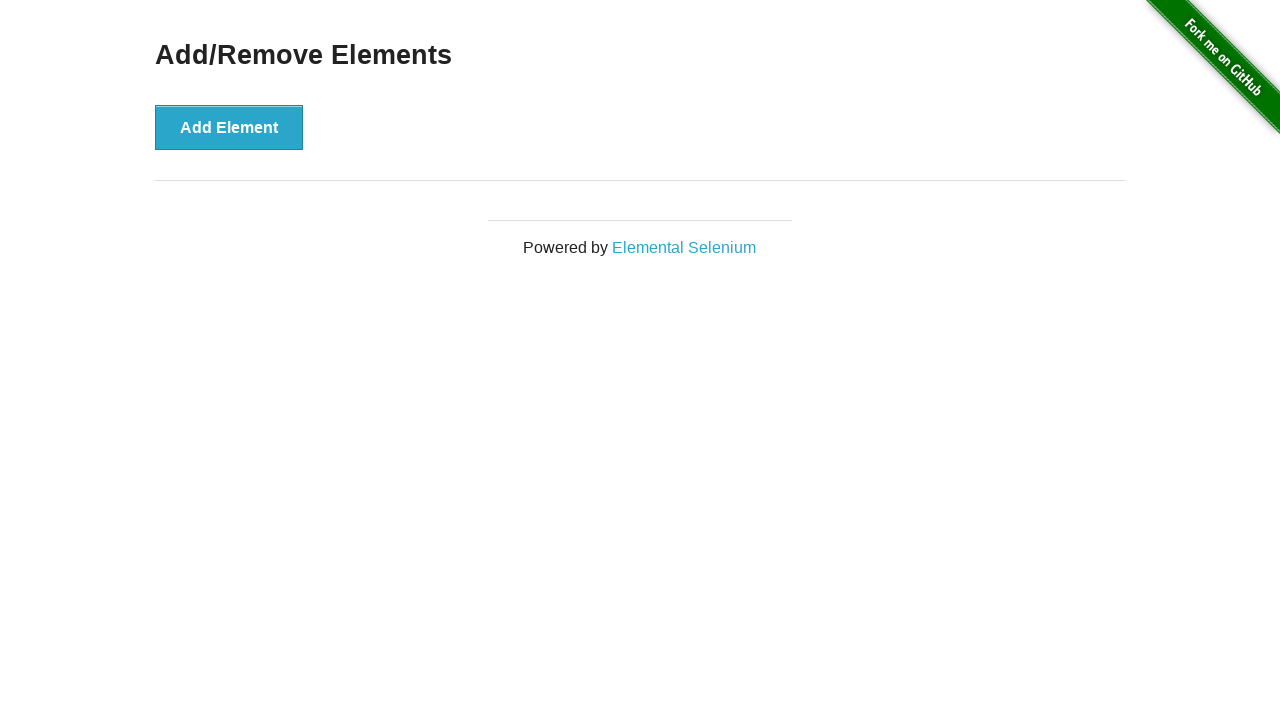